Navigates to an xkcd comic page, verifies the comic title, clicks the "next" button three times, and verifies the title of the resulting comic page.

Starting URL: https://xkcd.com/1664/

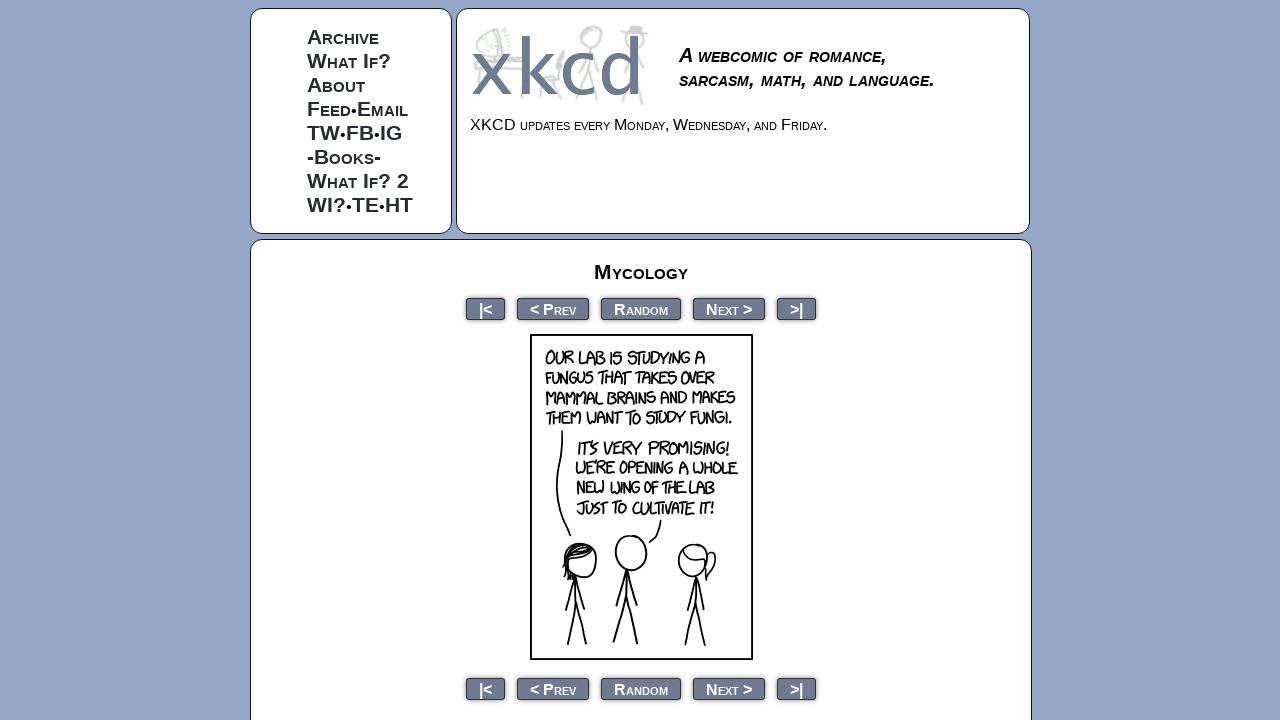

Waited for comic title element to load
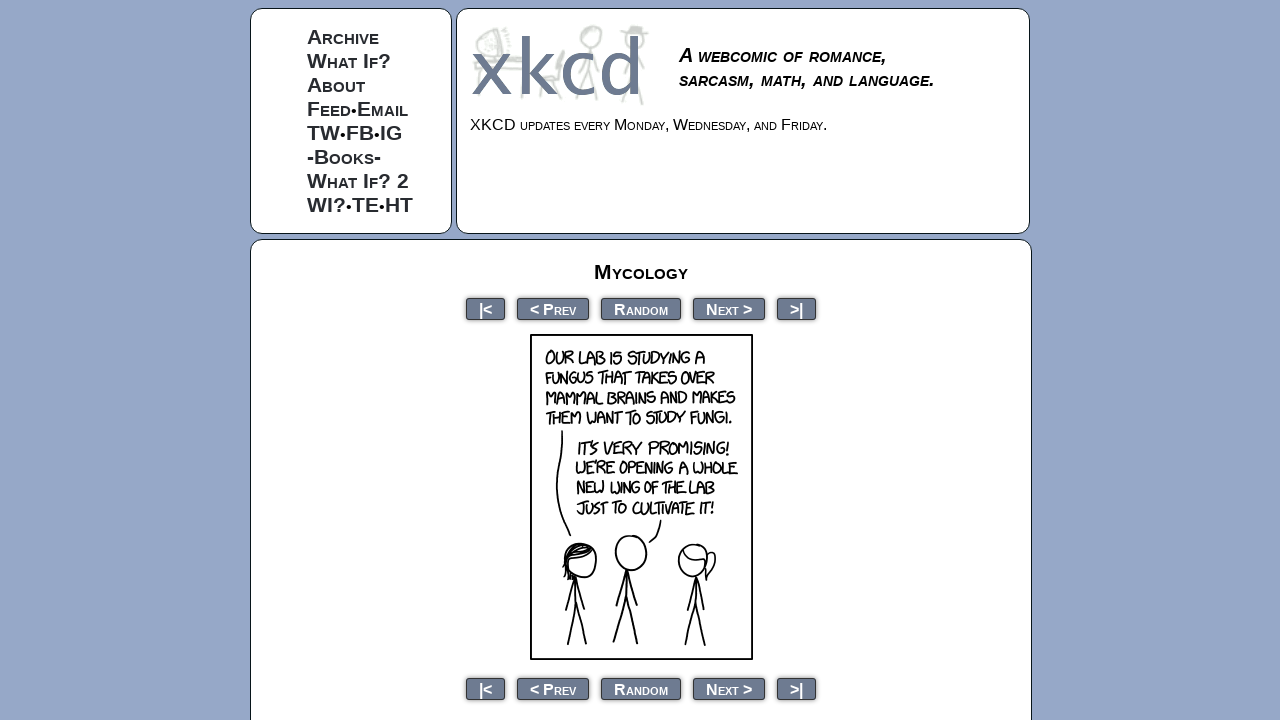

Verified initial comic title contains 'Mycology'
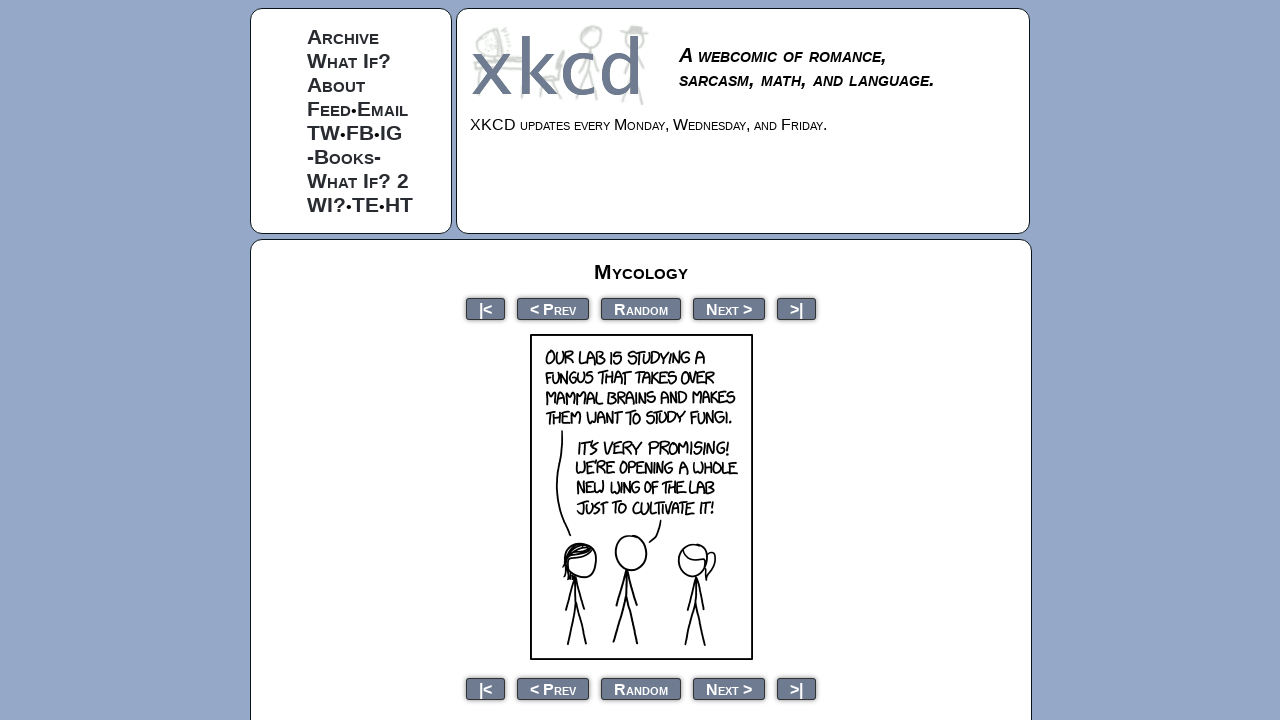

Clicked next button (iteration 1 of 3) at (729, 308) on a[rel="next"]
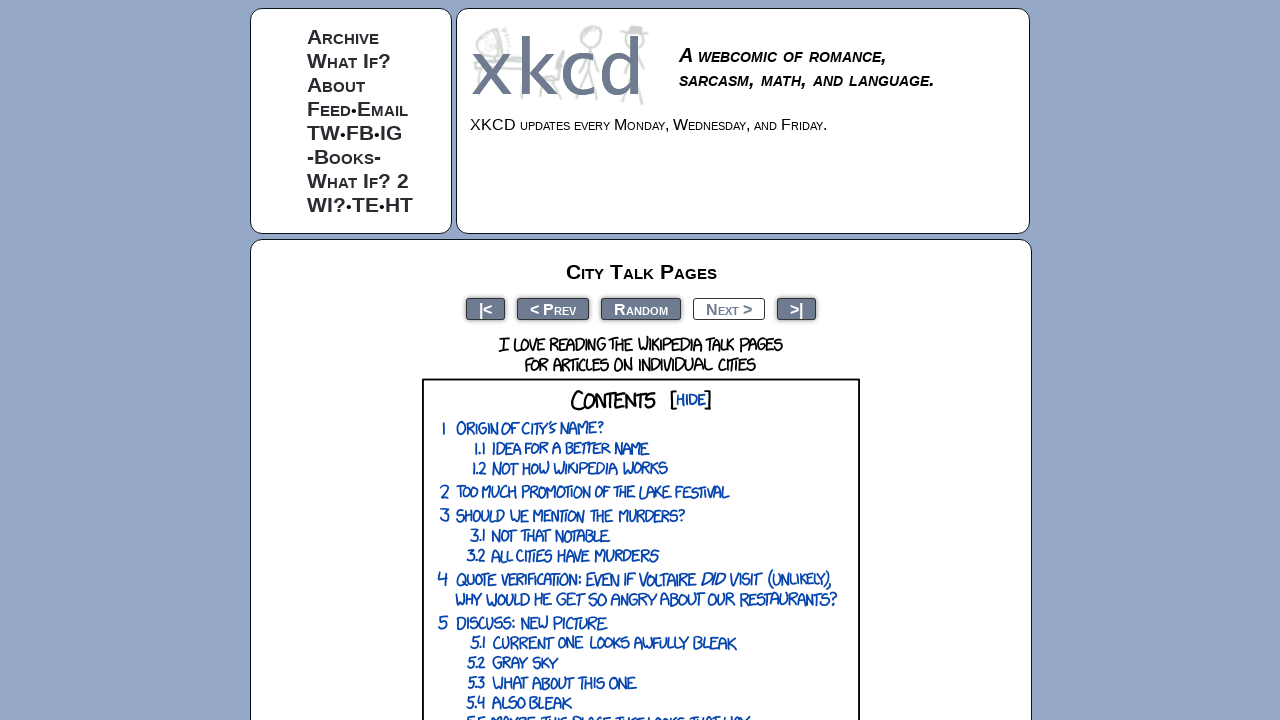

Clicked next button (iteration 2 of 3) at (729, 308) on a[rel="next"]
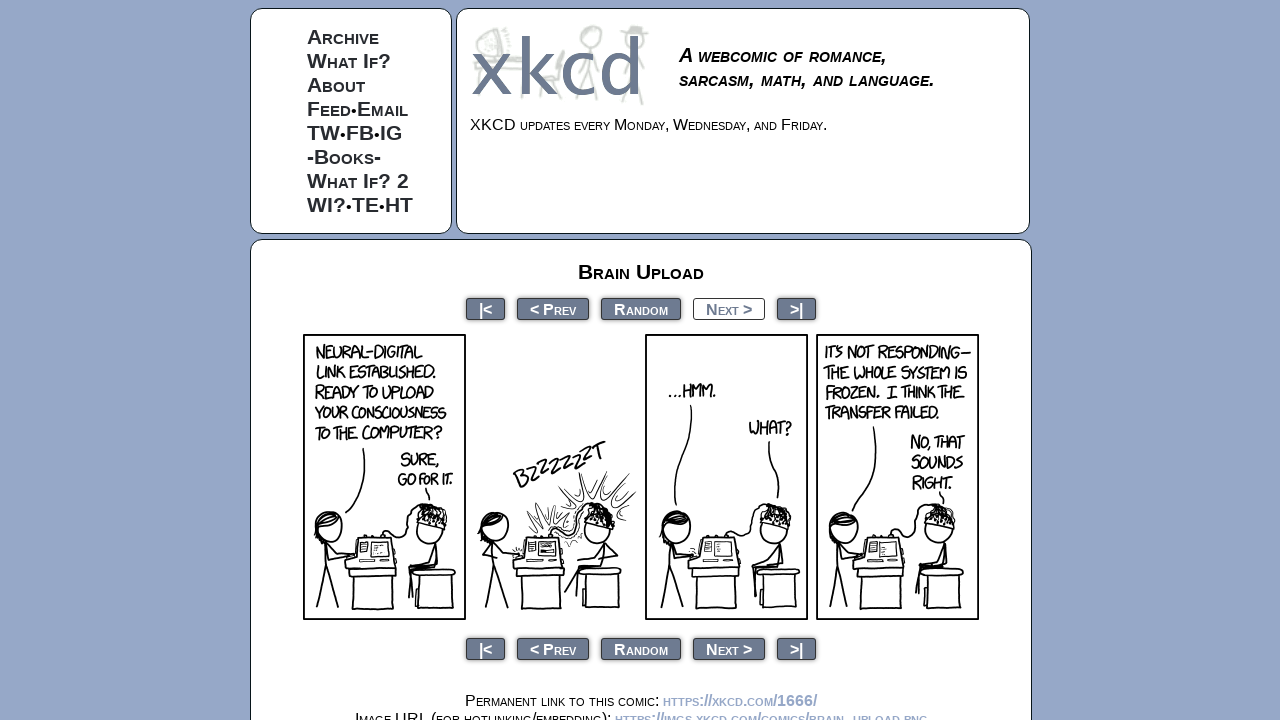

Clicked next button (iteration 3 of 3) at (729, 308) on a[rel="next"]
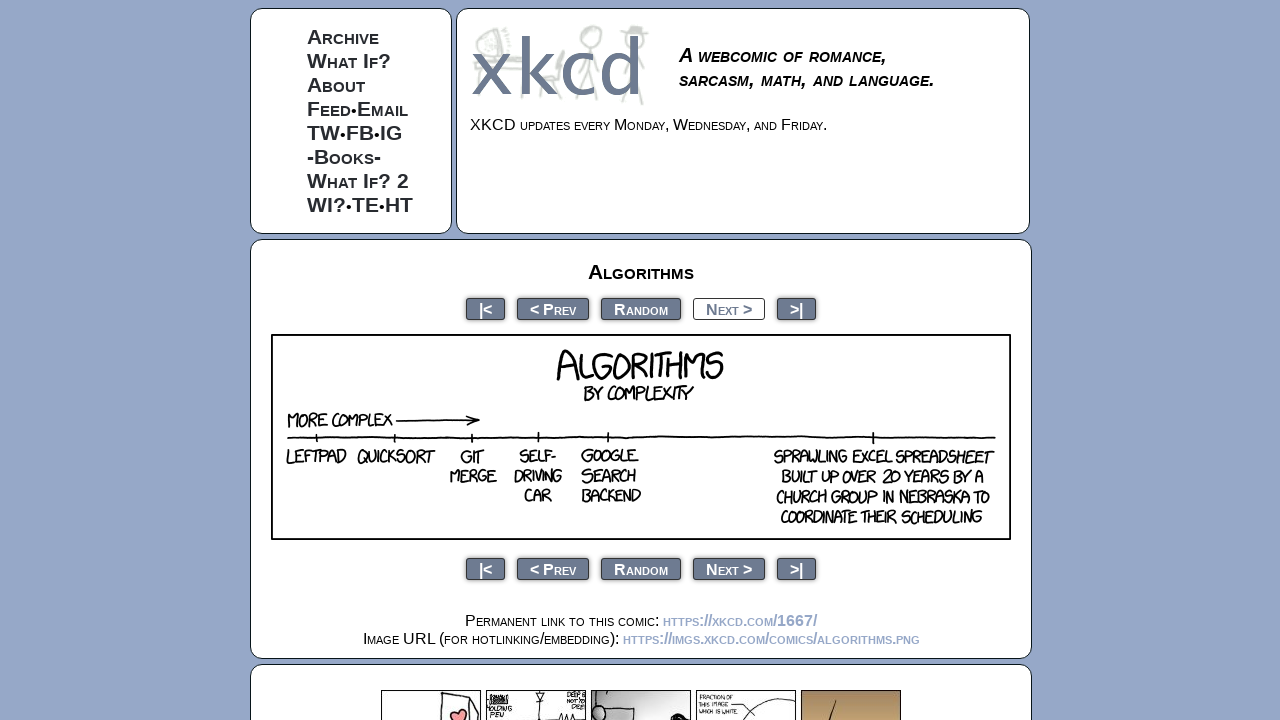

Waited for comic title element to load after navigation
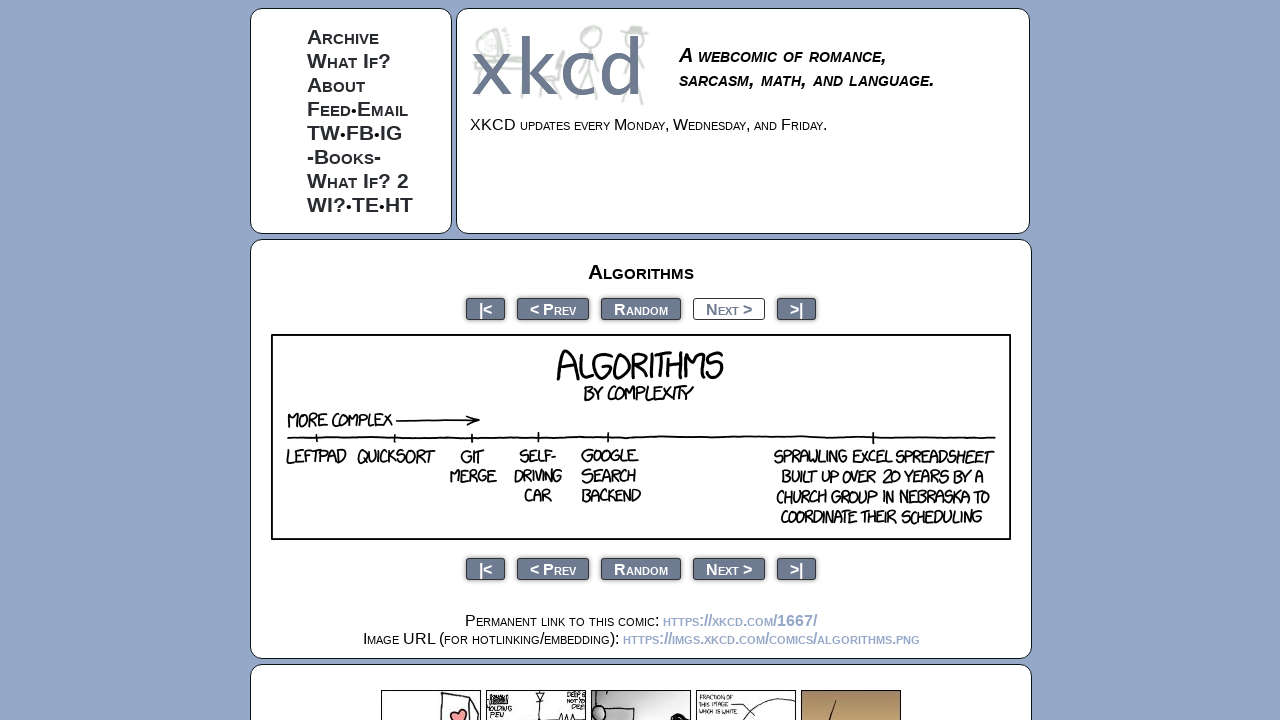

Verified final comic title contains 'Algorithms'
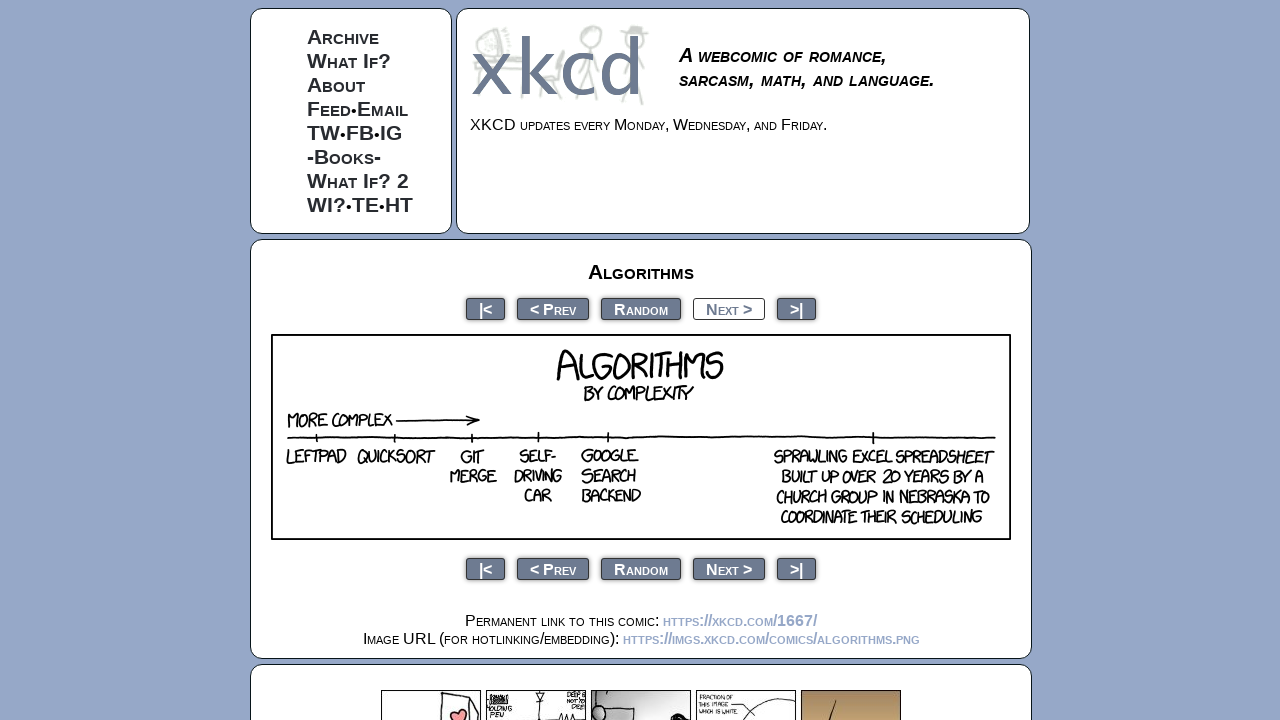

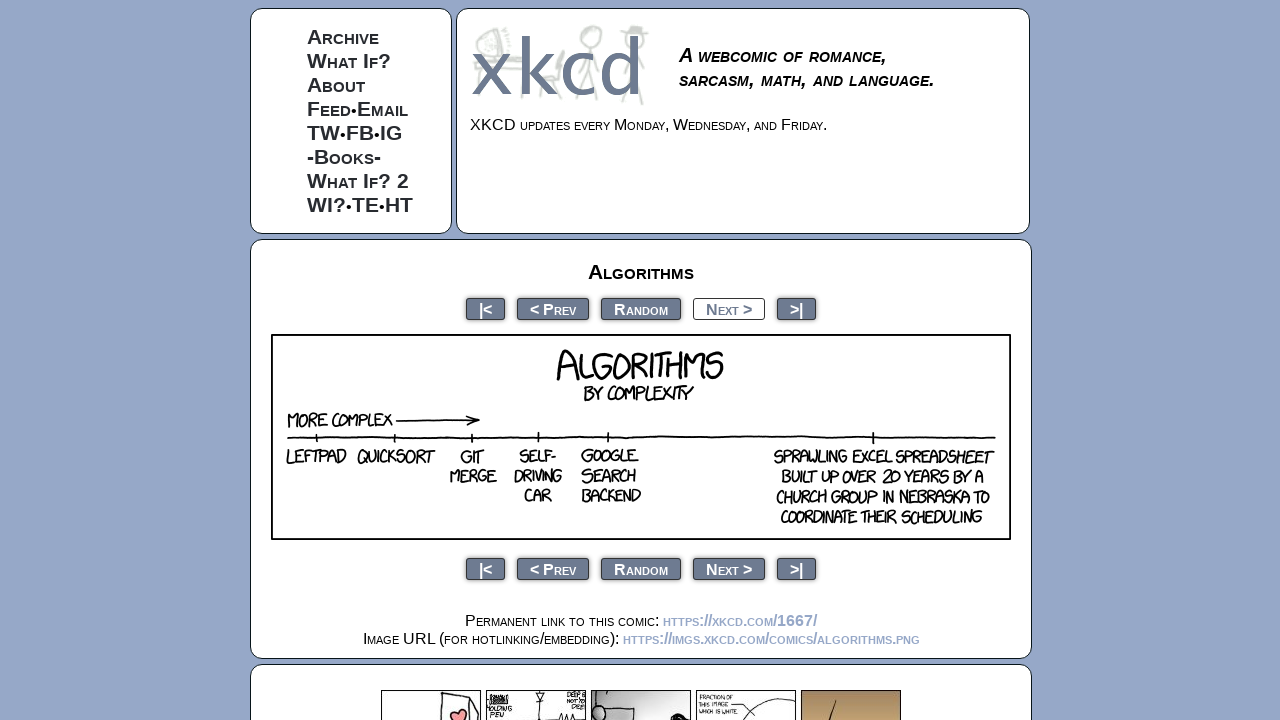